Tests checkbox functionality by selecting all checkboxes on the page and verifying they are checked

Starting URL: https://rahulshettyacademy.com/AutomationPractice/

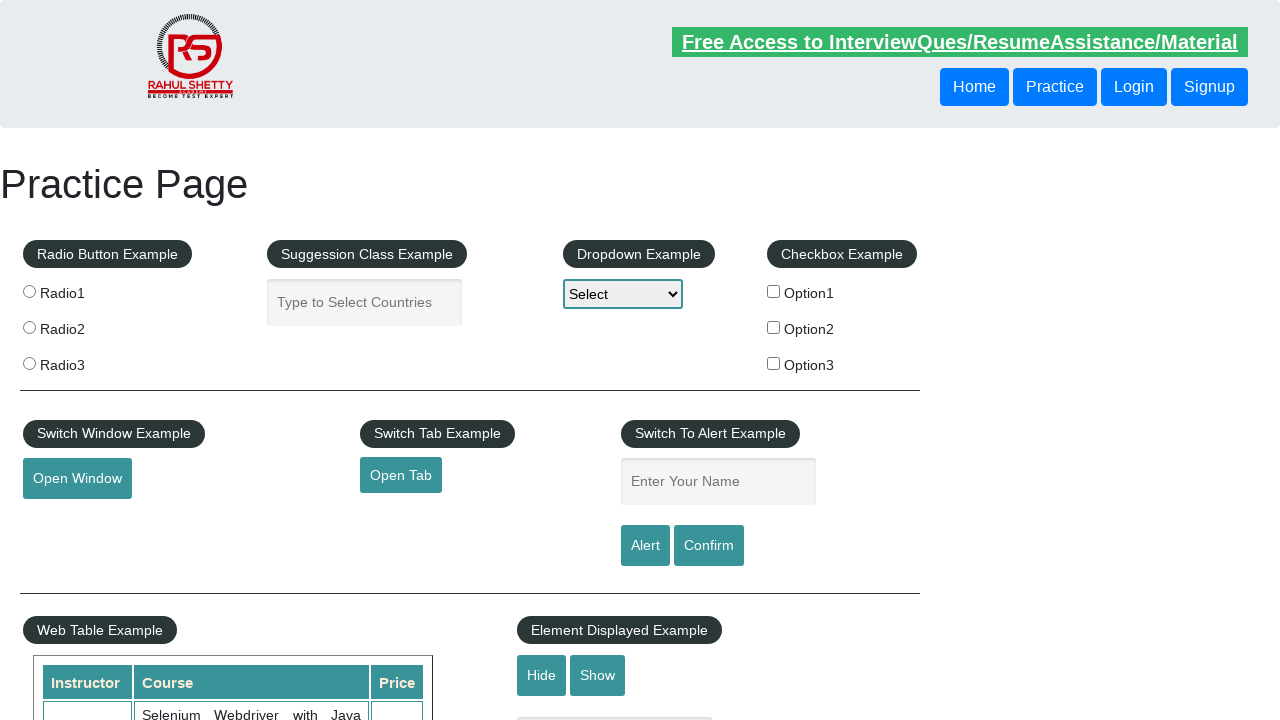

Navigated to AutomationPractice page
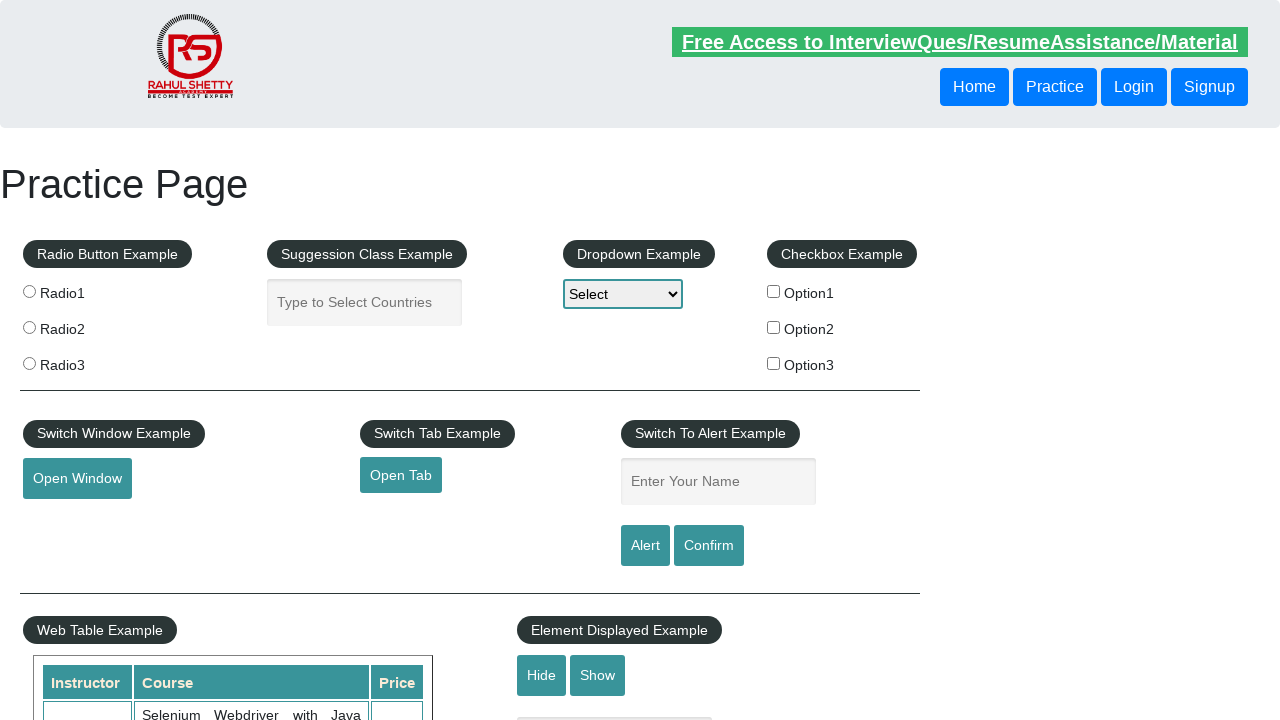

Located all checkboxes on the page
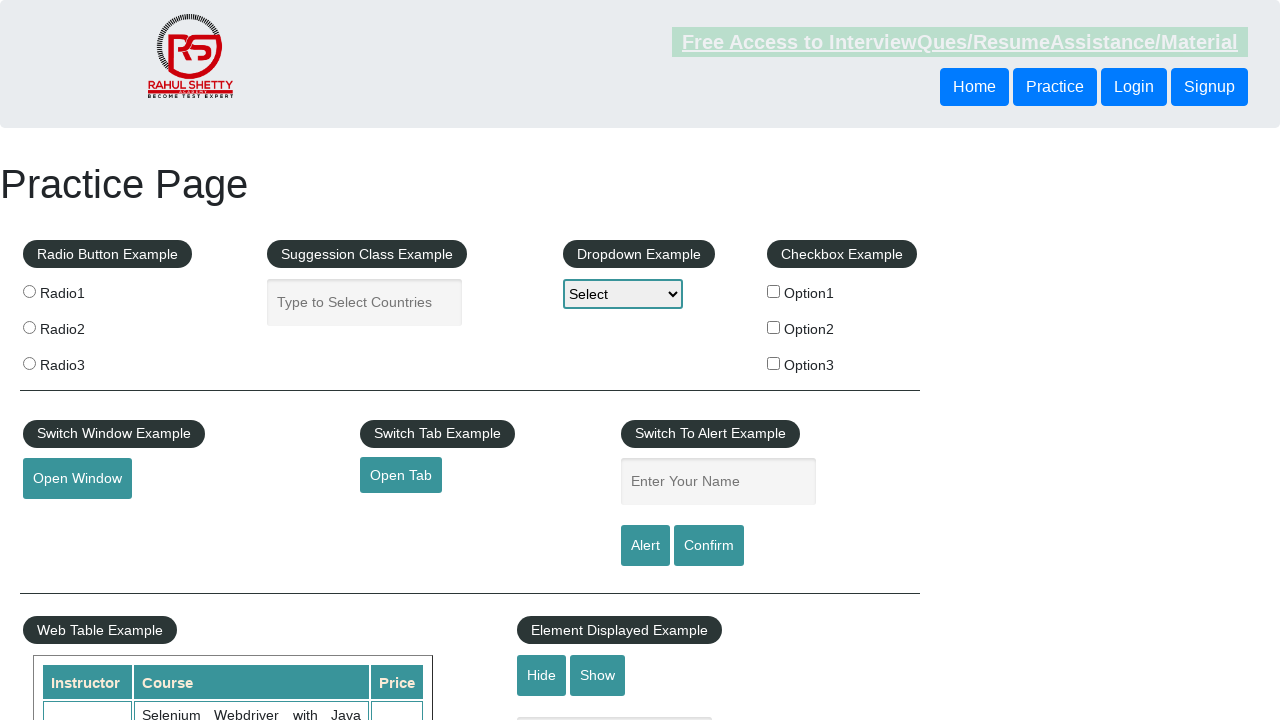

Clicked a checkbox at (774, 291) on xpath=//input[@type='checkbox'] >> nth=0
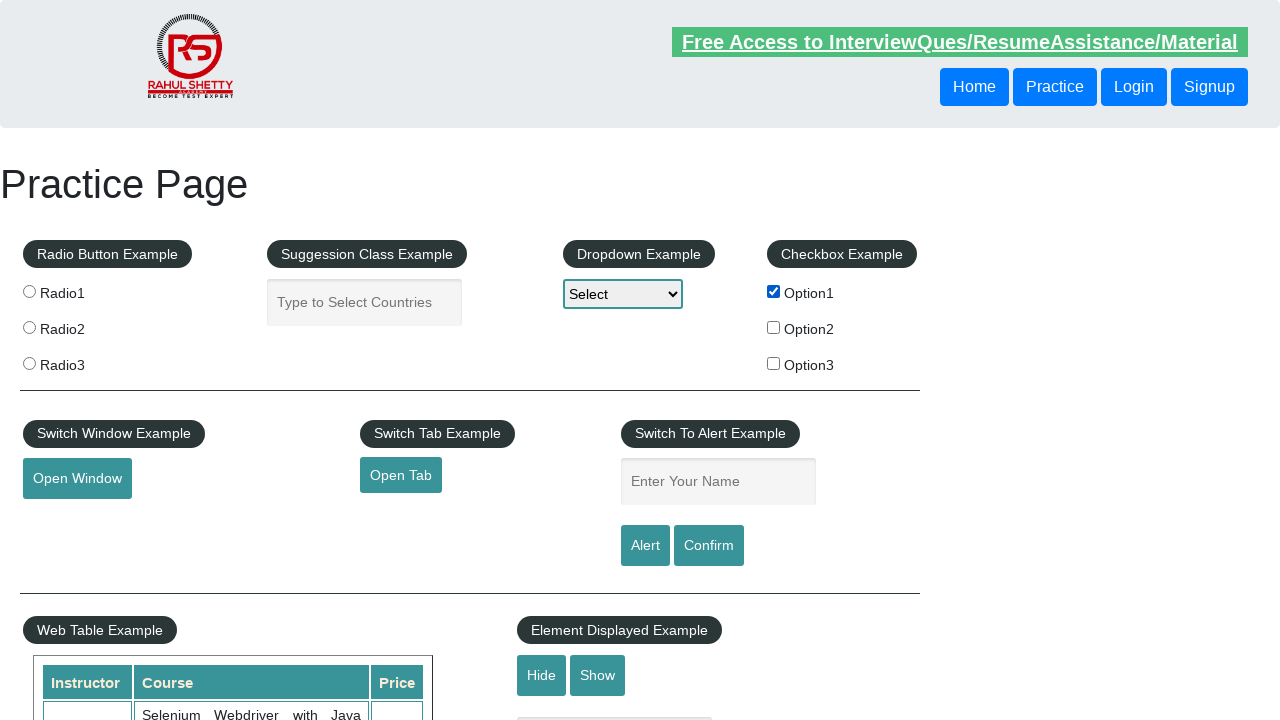

Verified checkbox is checked
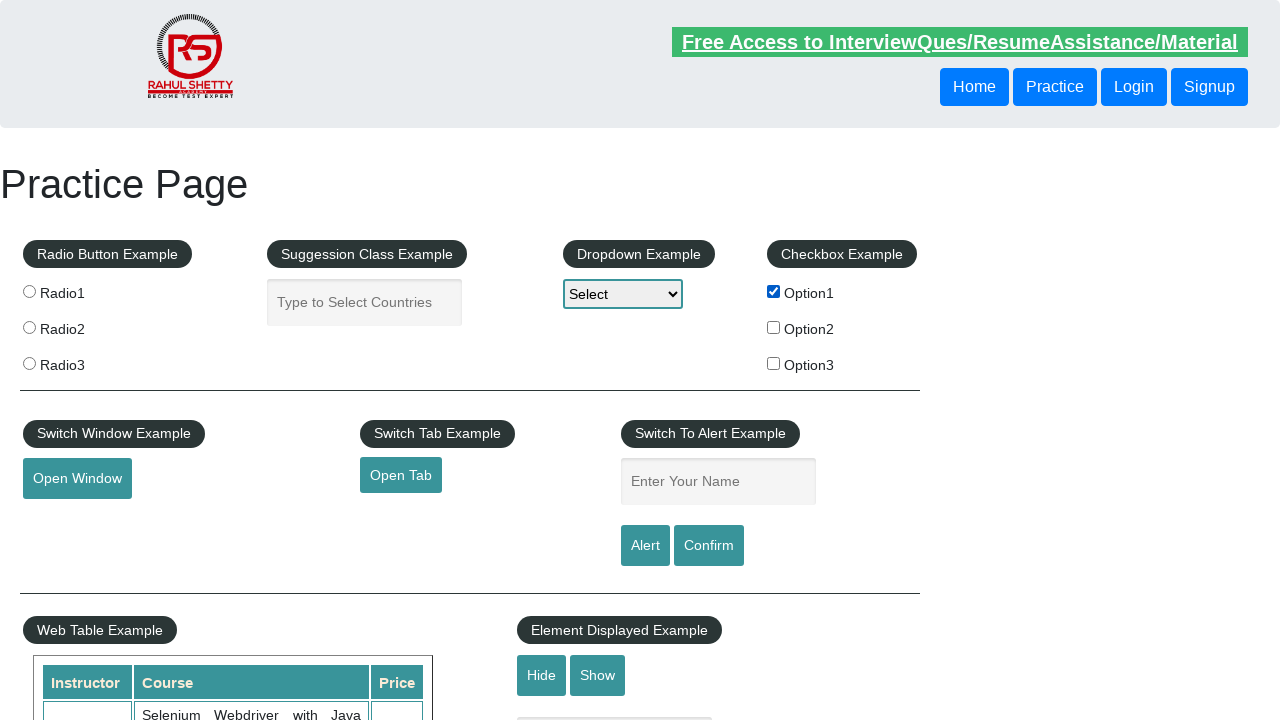

Clicked a checkbox at (774, 327) on xpath=//input[@type='checkbox'] >> nth=1
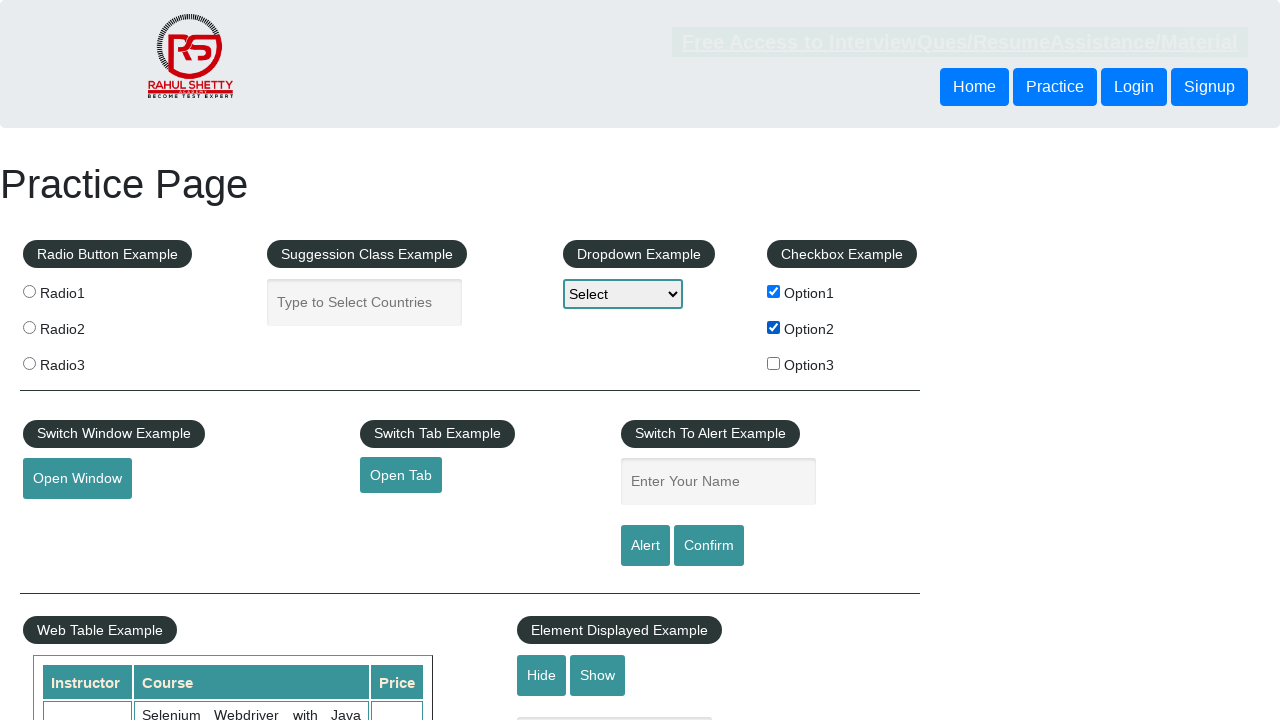

Verified checkbox is checked
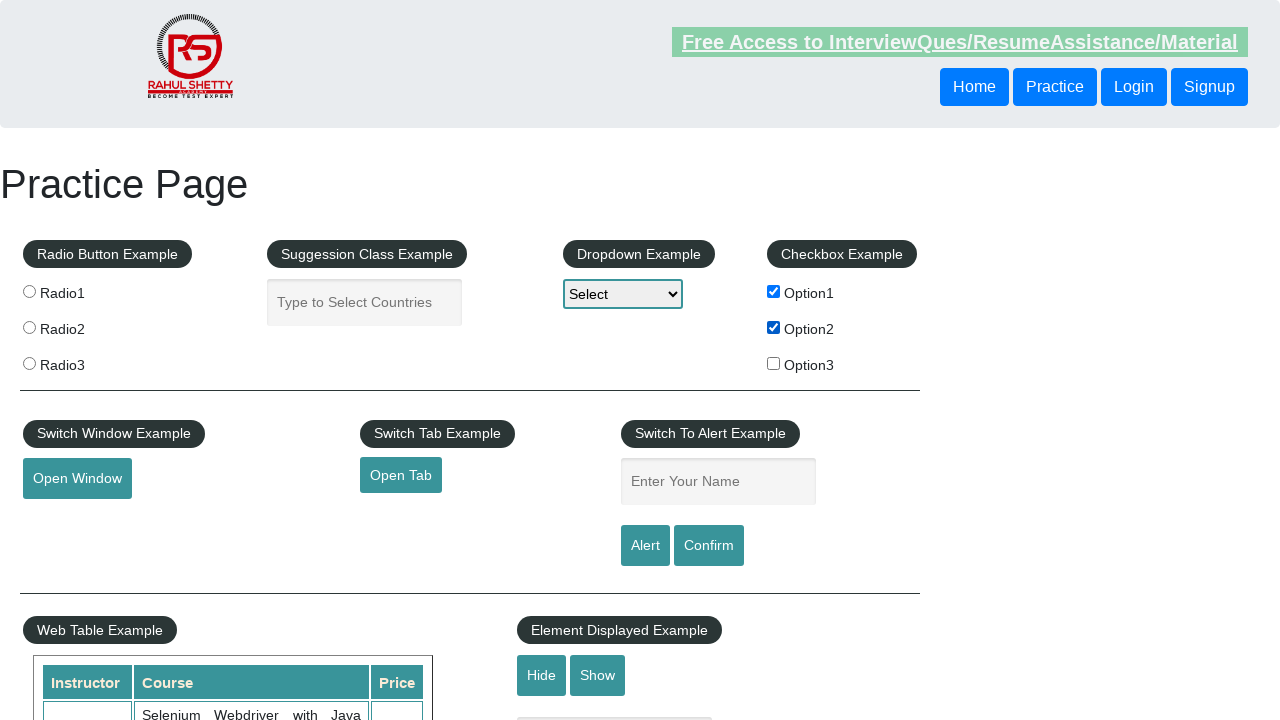

Clicked a checkbox at (774, 363) on xpath=//input[@type='checkbox'] >> nth=2
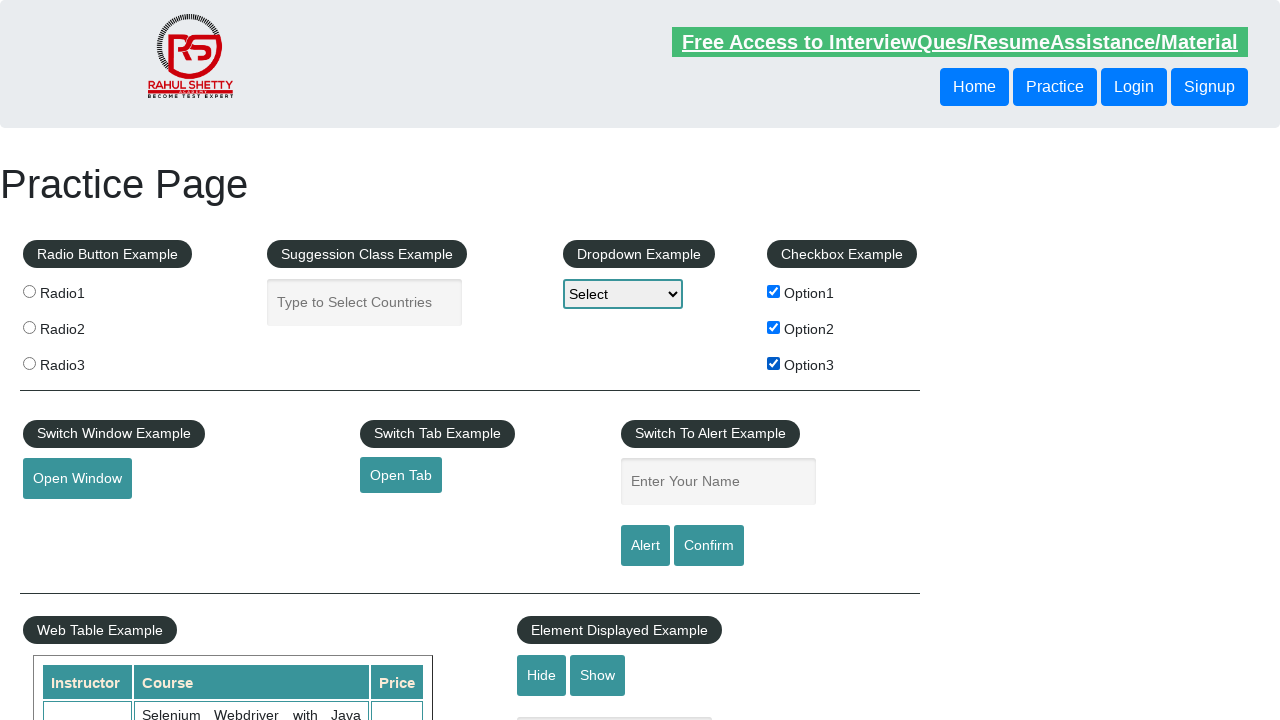

Verified checkbox is checked
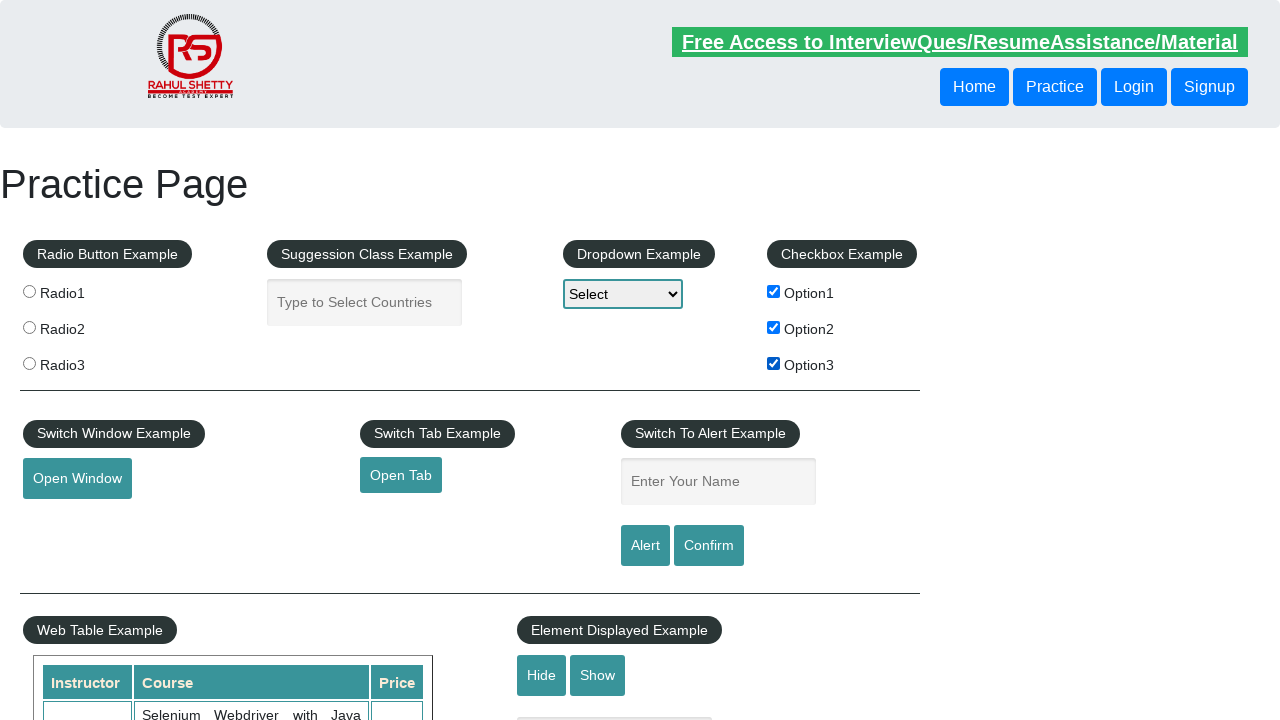

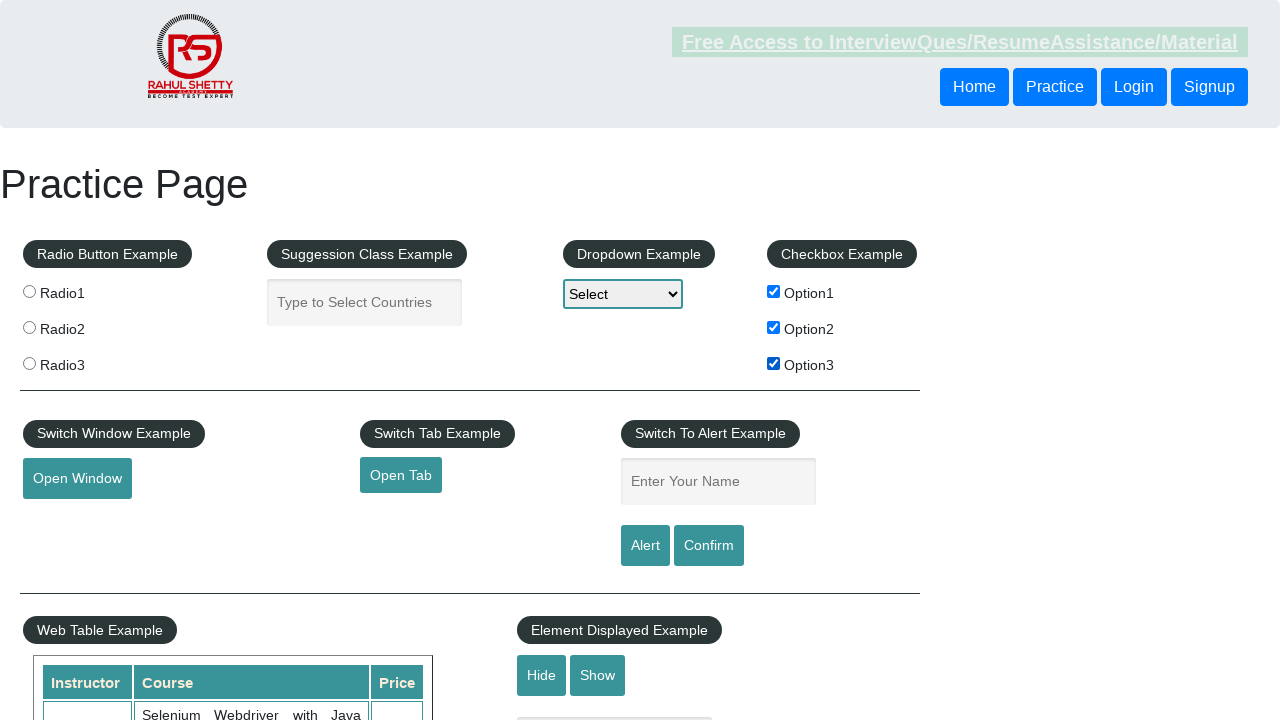